Tests handling of nested iframes by navigating into an iframe within an iframe, entering text in the inner frame input field, and verifying headings in both frames

Starting URL: https://demo.automationtesting.in/Frames.html

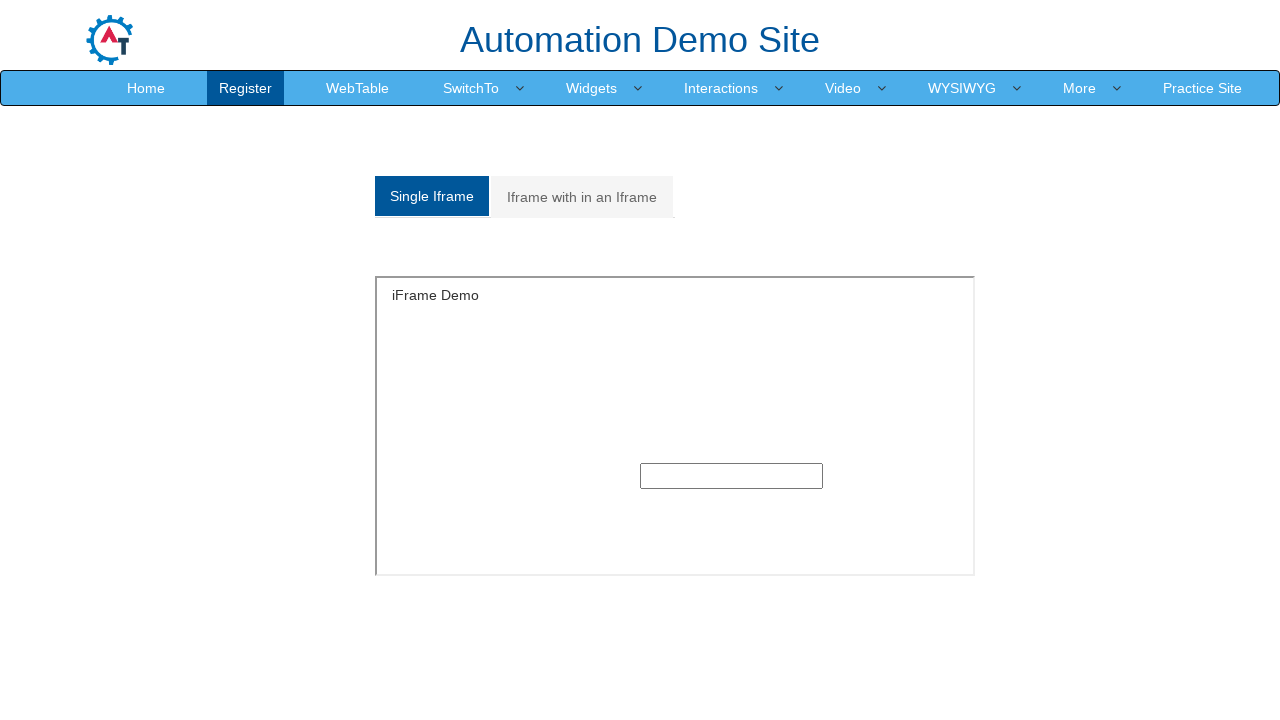

Clicked on 'Iframe with in an Iframe' tab at (582, 197) on xpath=//a[contains(text(),'Iframe with in an Iframe')]
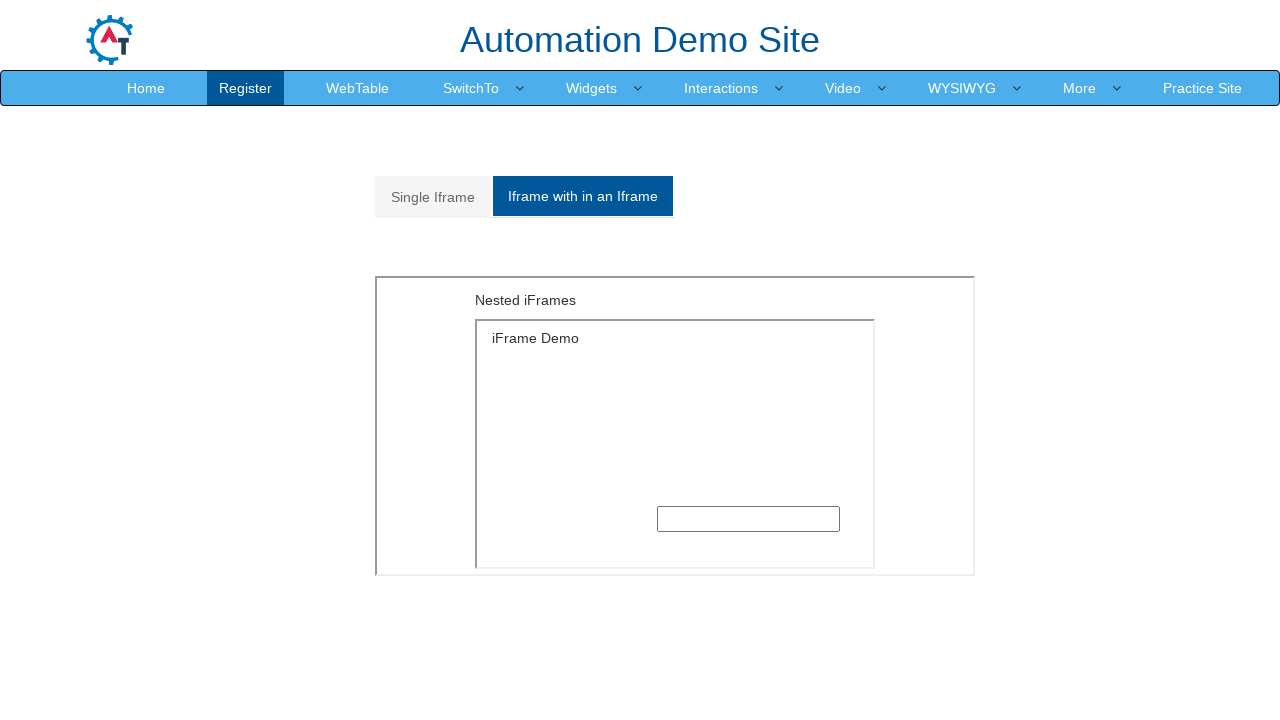

Waited 300ms for page to load
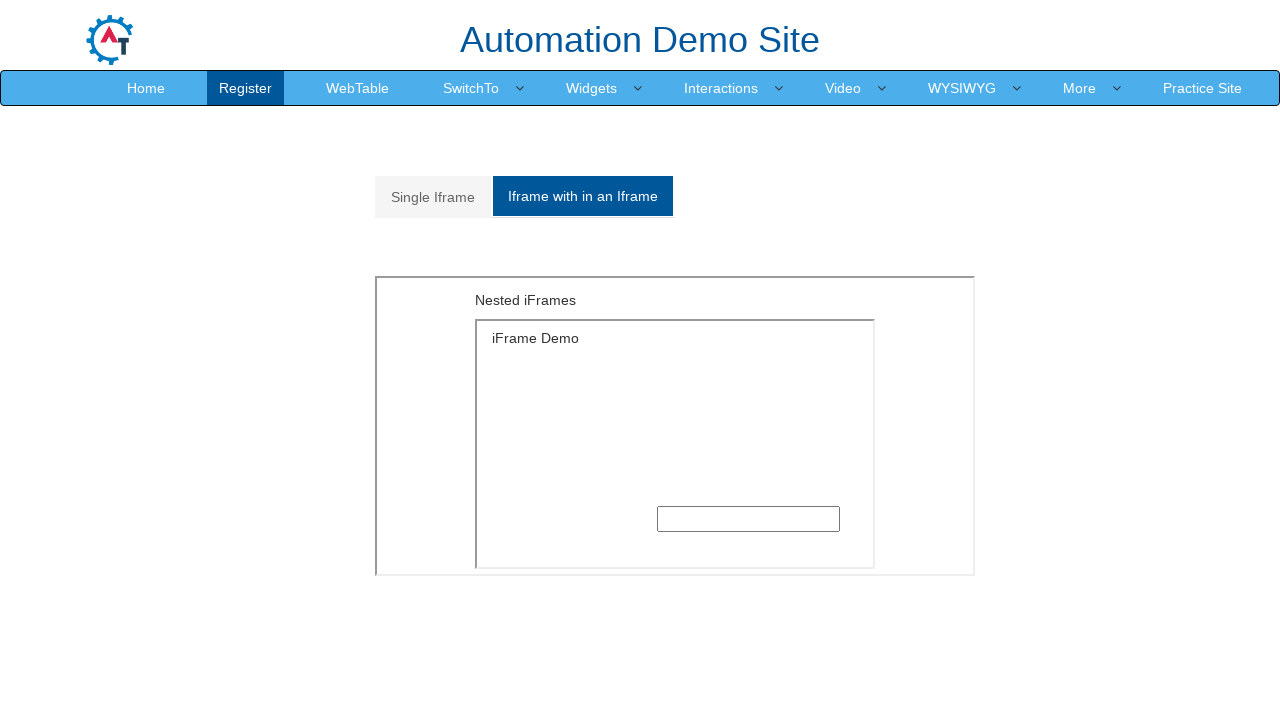

Located outer nested iframe with id 'Multiple iframe'
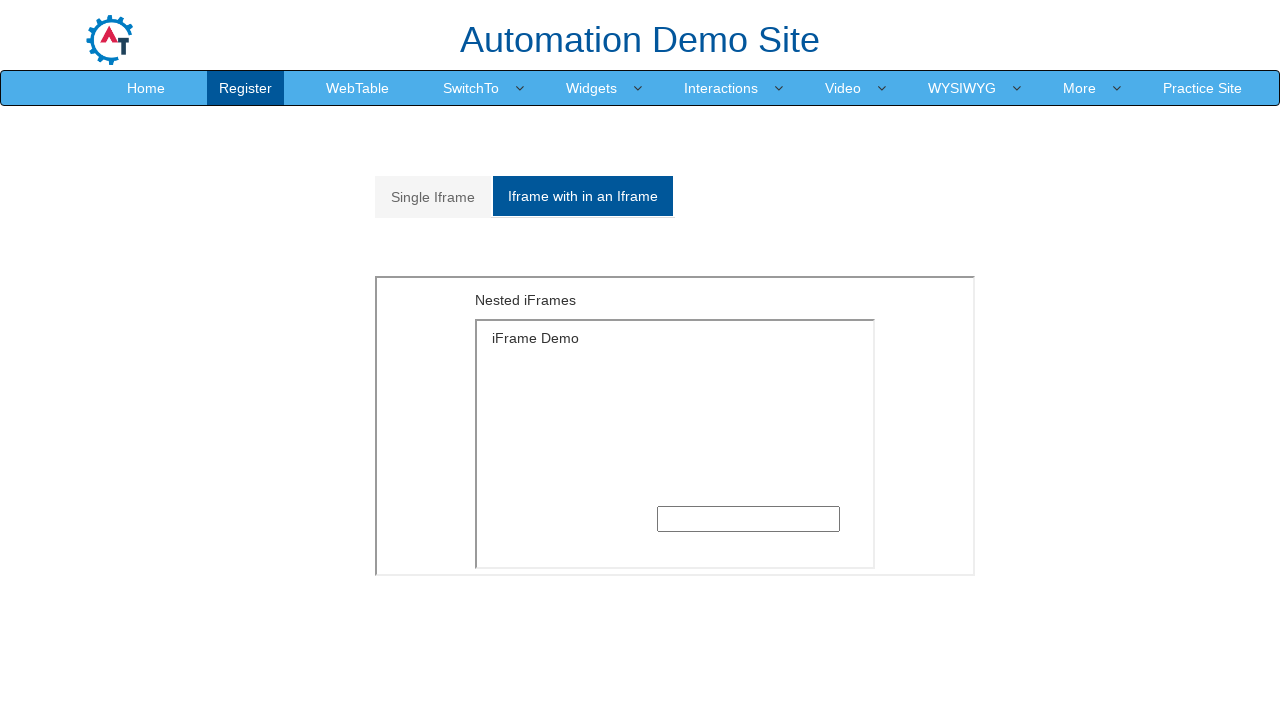

Located inner iframe within outer frame
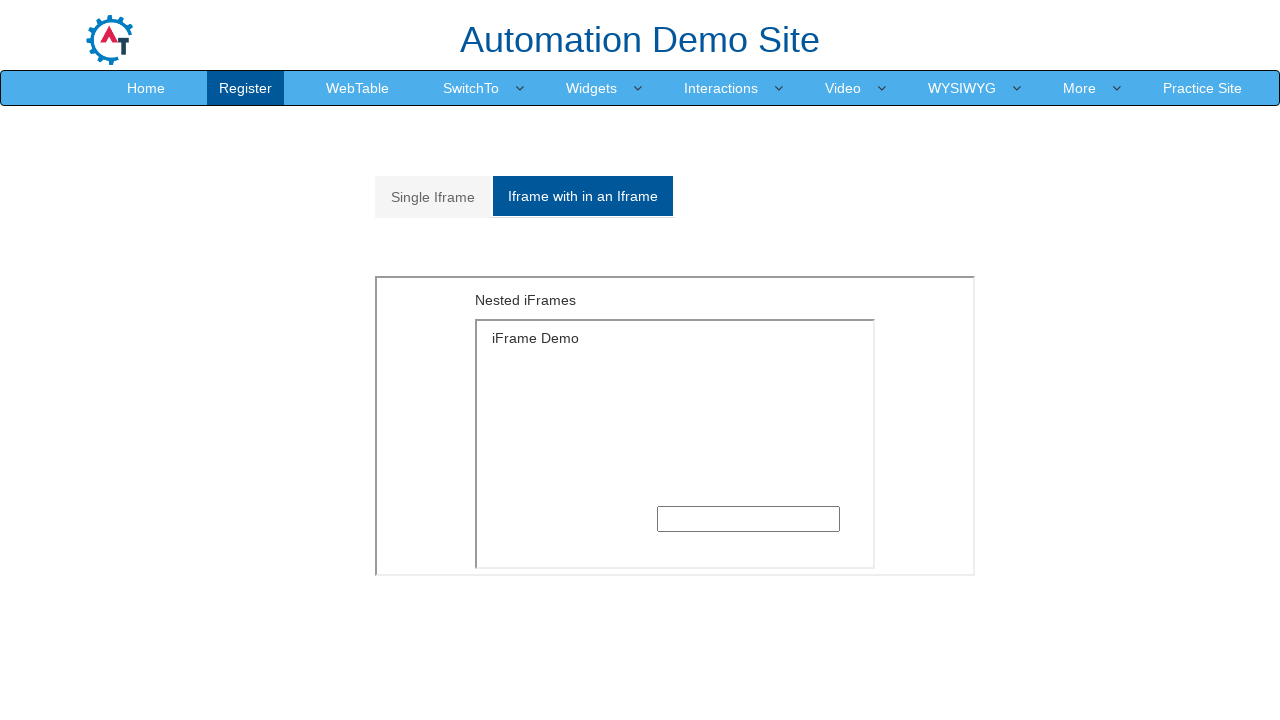

Retrieved inner frame heading text 'iFrame Demo'
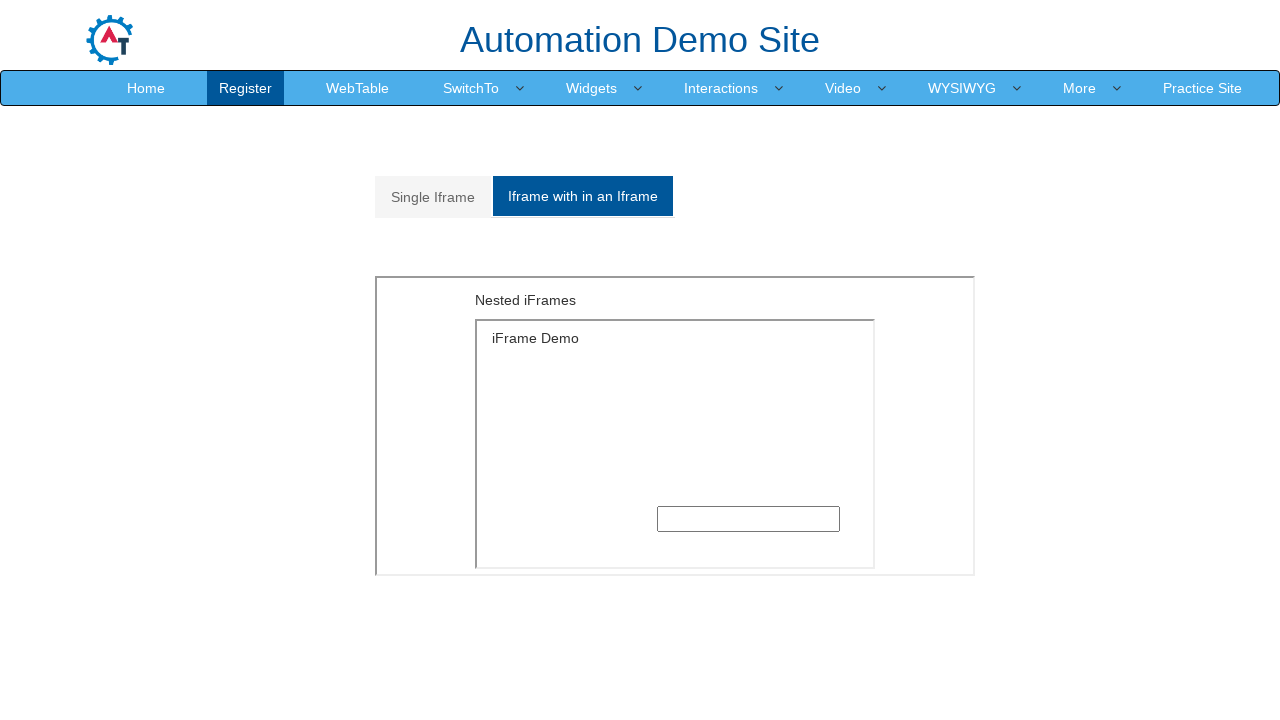

Printed inner frame title: iFrame Demo
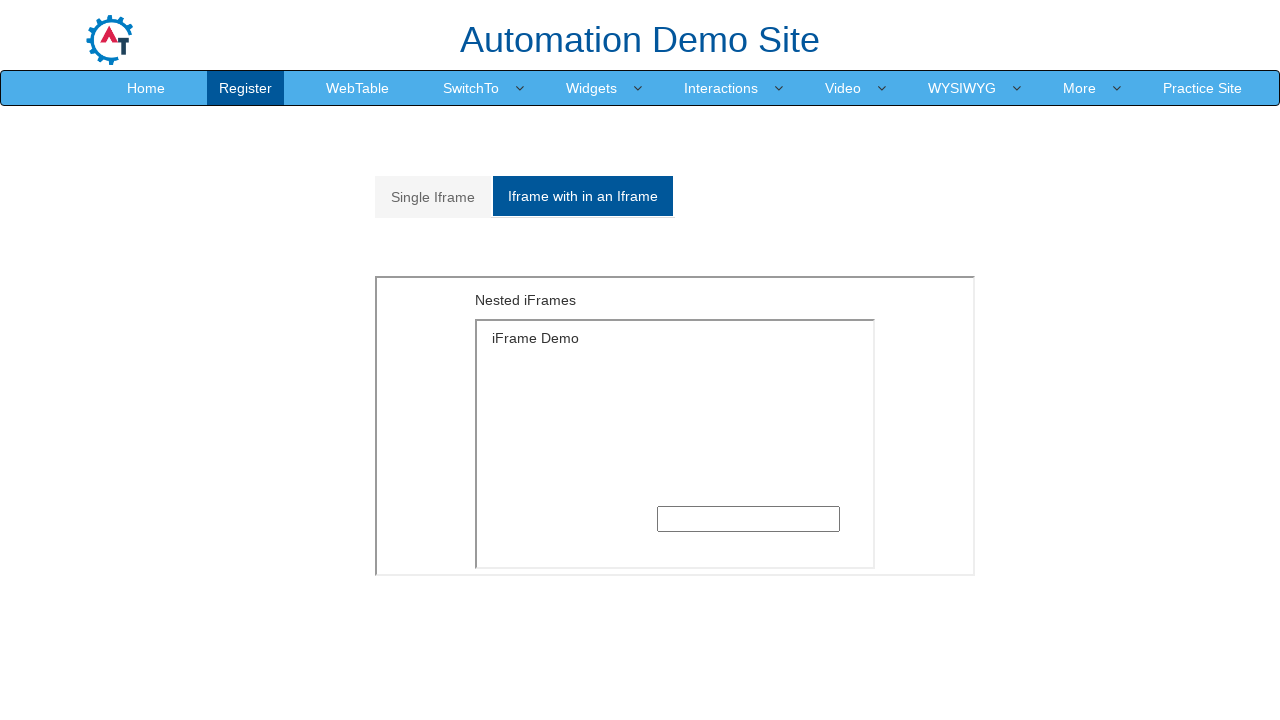

Entered 'Sohan' in text input field within inner iframe on #Multiple iframe >> internal:control=enter-frame >> iframe >> internal:control=e
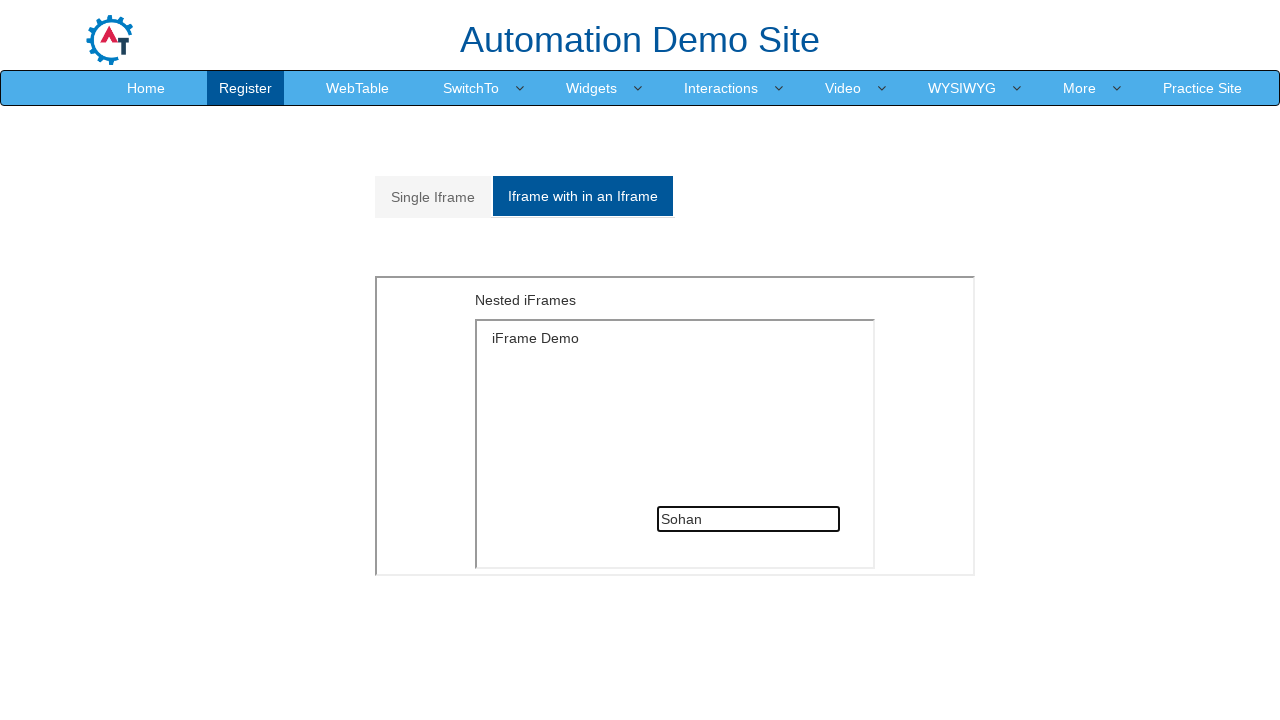

Retrieved outer frame heading text 'Nested iFrames'
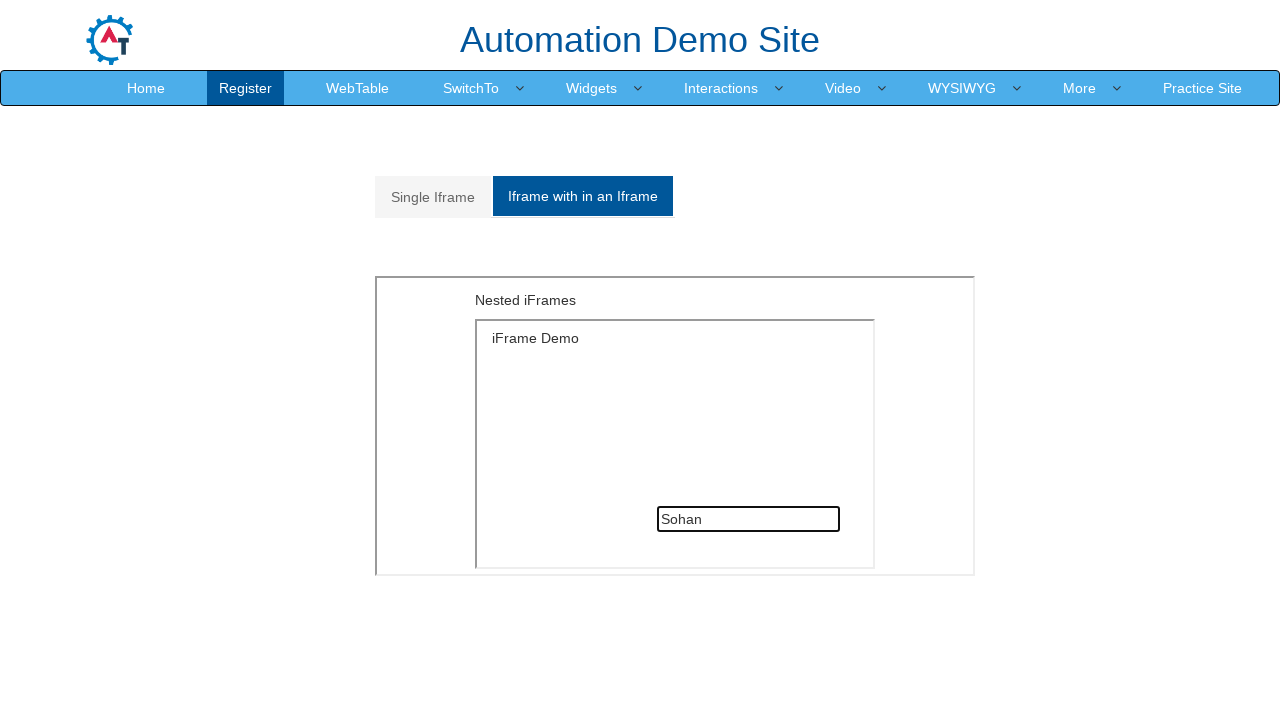

Printed nested frame title: Nested iFrames
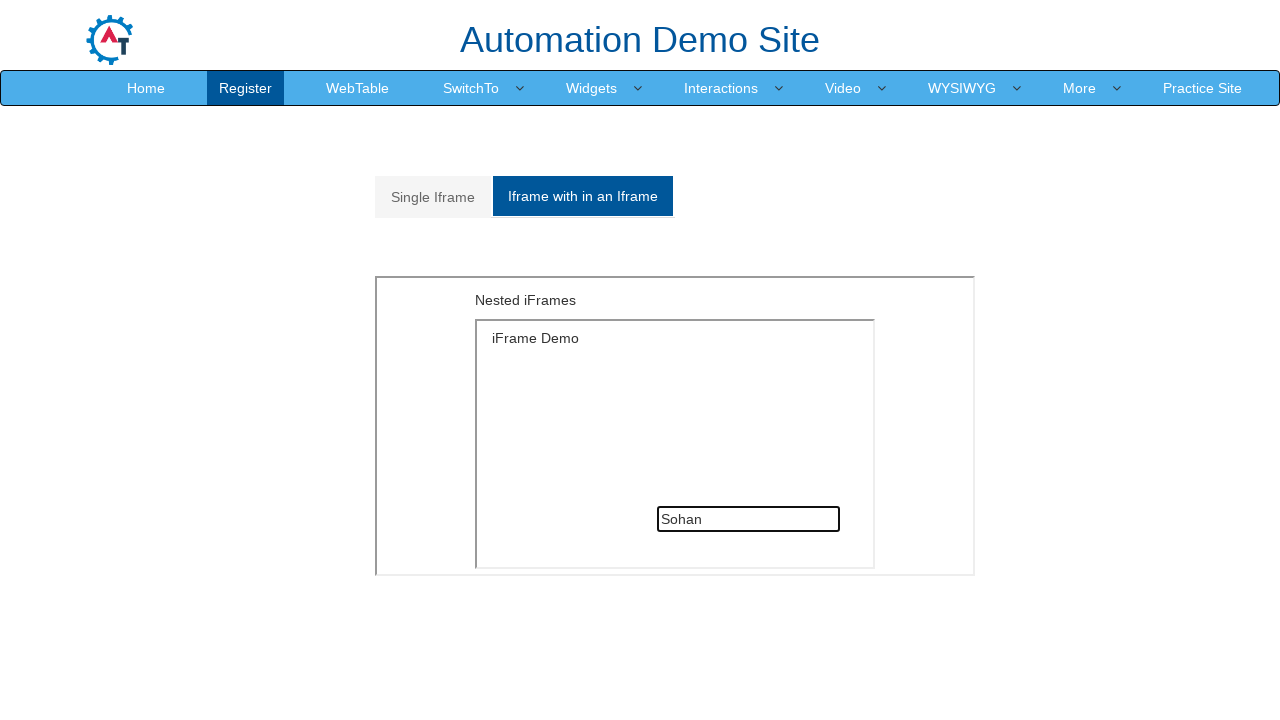

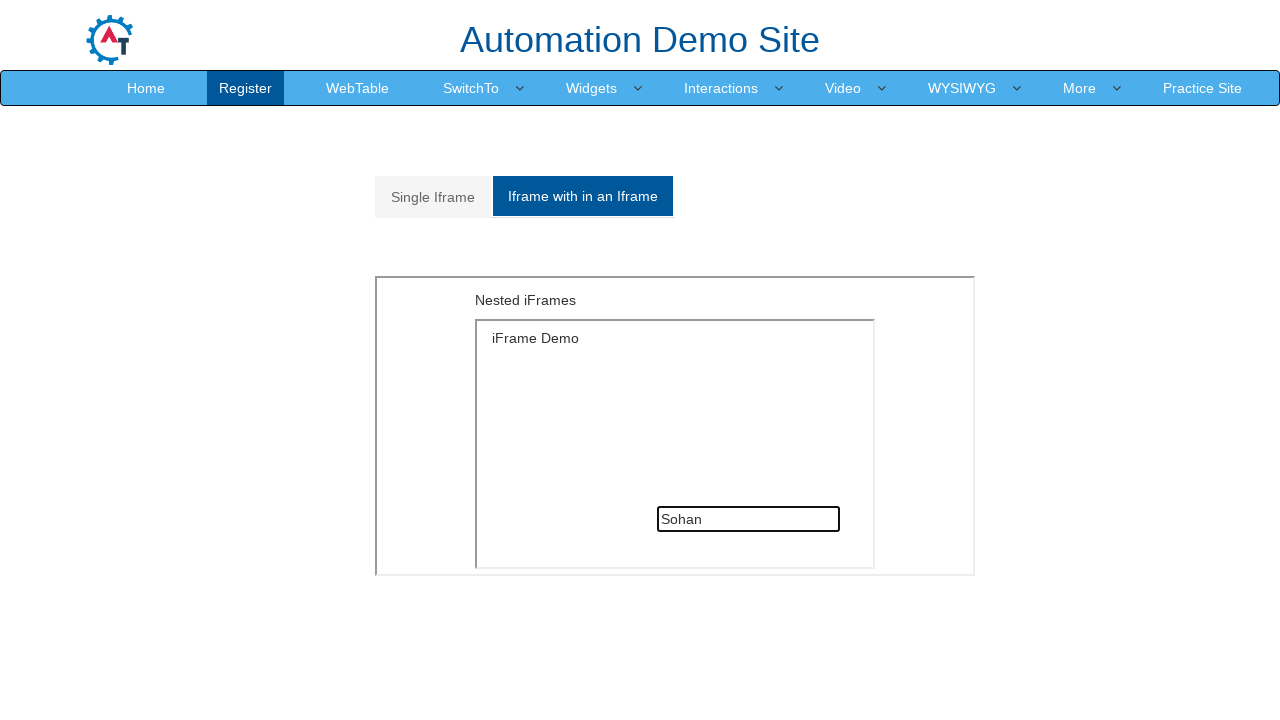